Tests JavaScript Prompt dialog by clicking a button to trigger it, entering text into the prompt, accepting it, and verifying the entered text appears in the result.

Starting URL: https://automationfc.github.io/basic-form/index.html

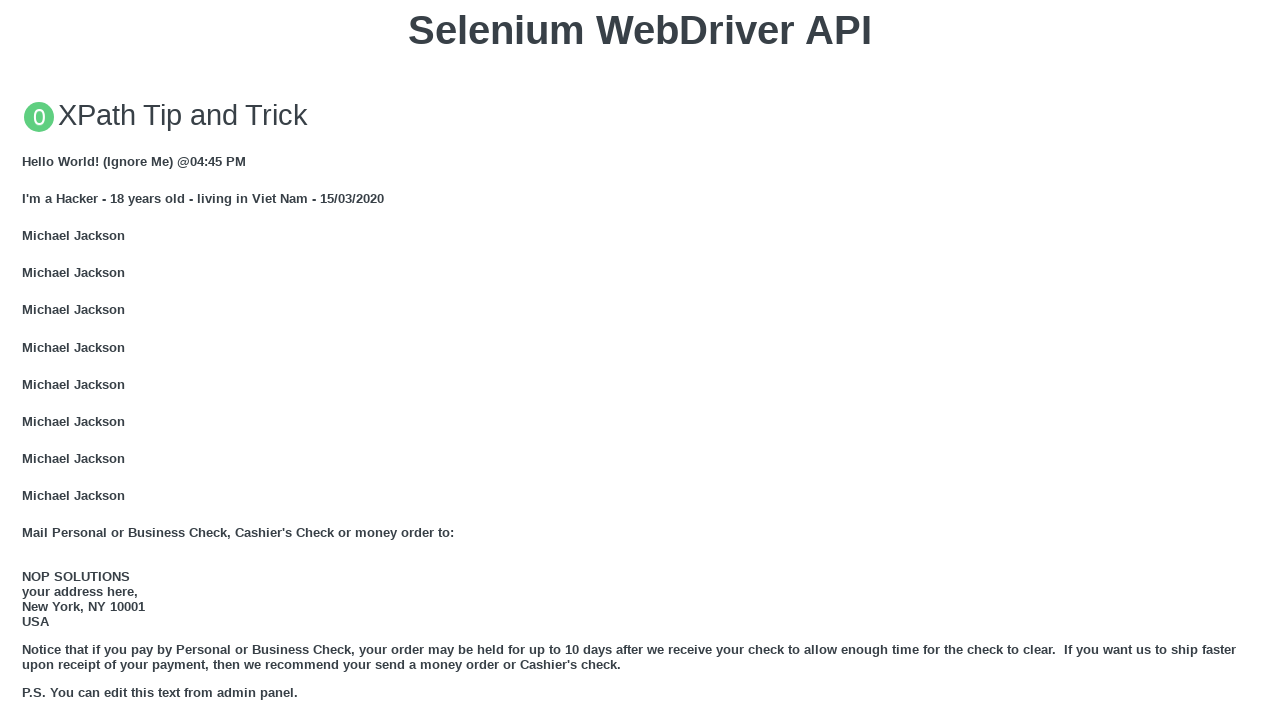

Set up dialog handler to accept prompt with 'Automation Testing'
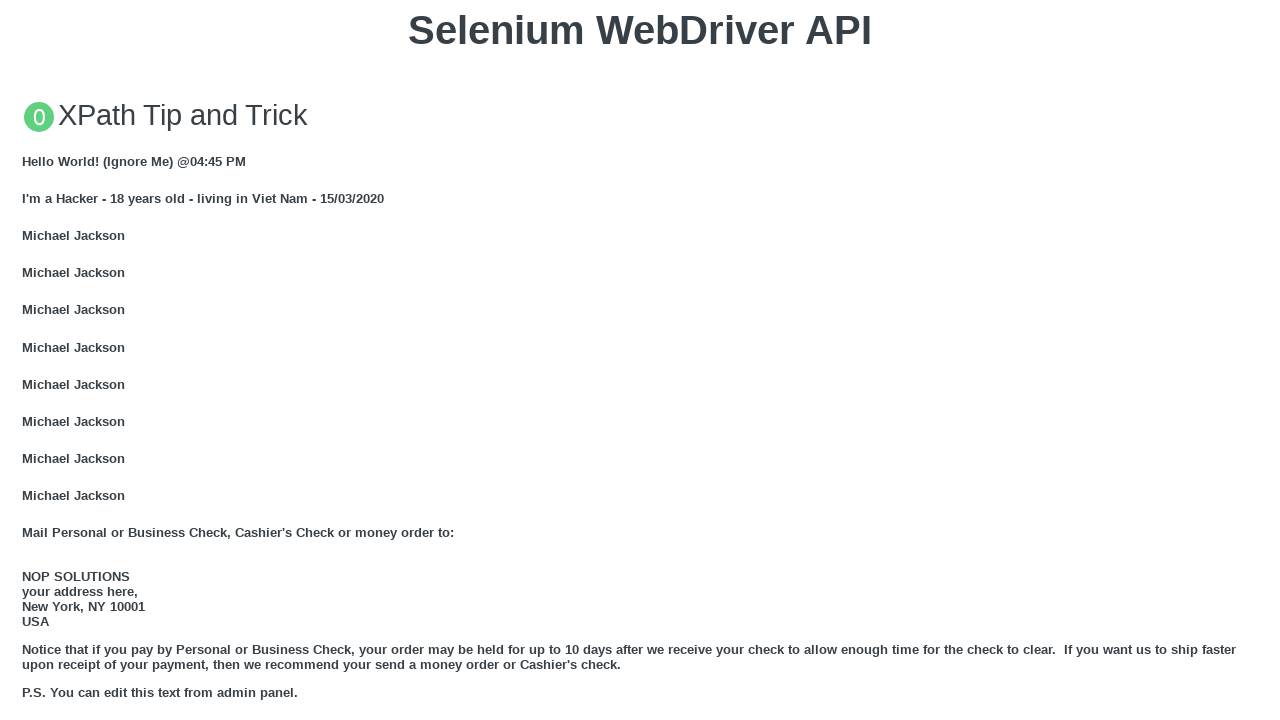

Clicked button to trigger JS Prompt dialog at (640, 360) on xpath=//button[text()='Click for JS Prompt']
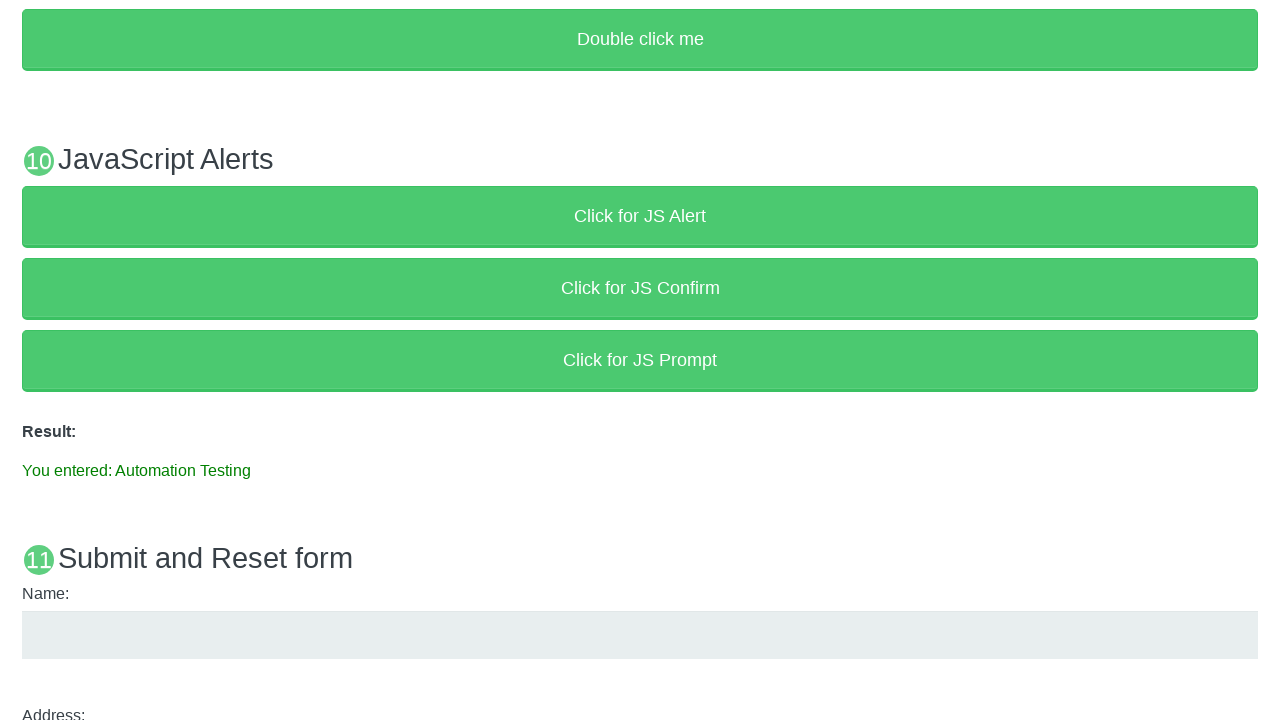

Result element loaded after prompt was accepted
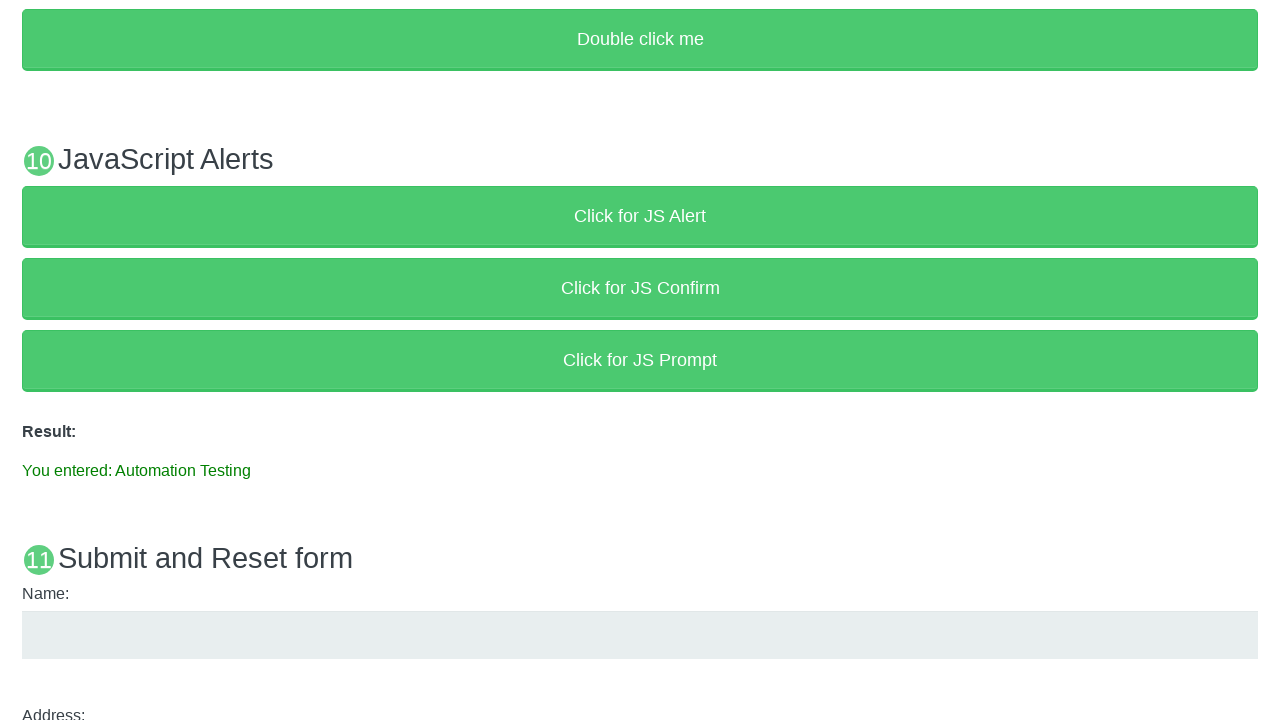

Retrieved result text from #result element
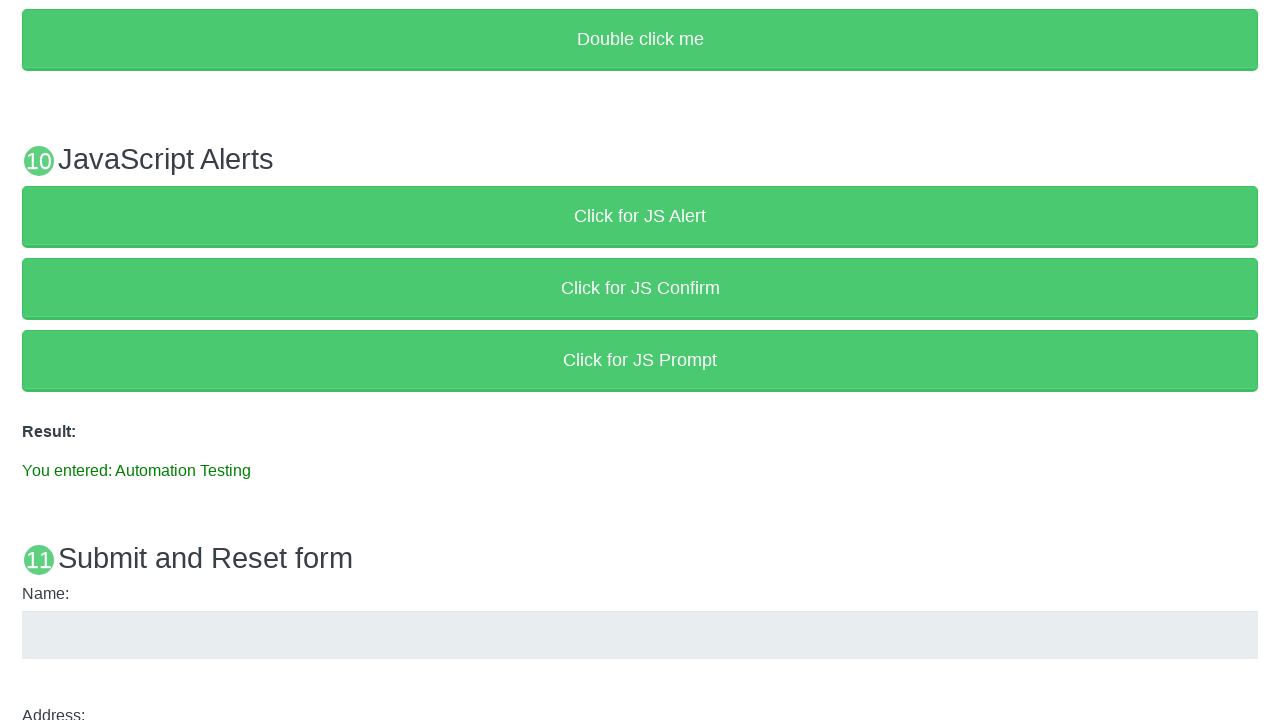

Verified result text matches expected value: 'You entered: Automation Testing'
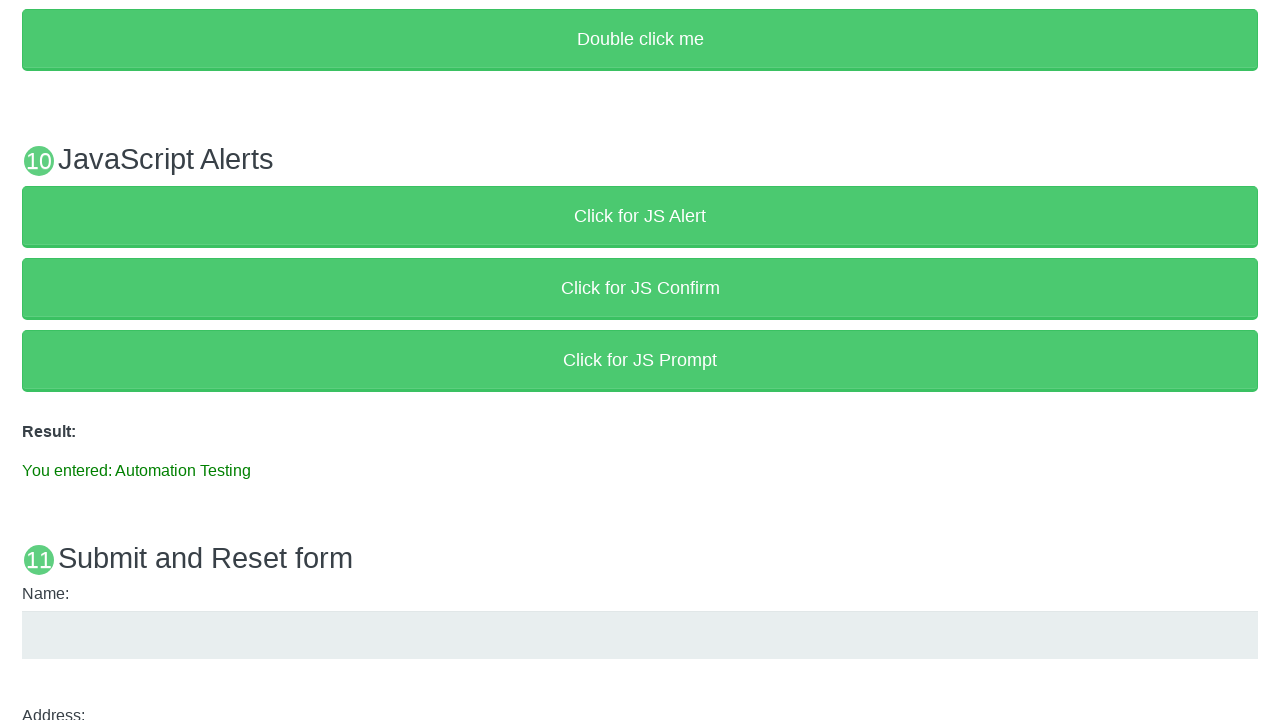

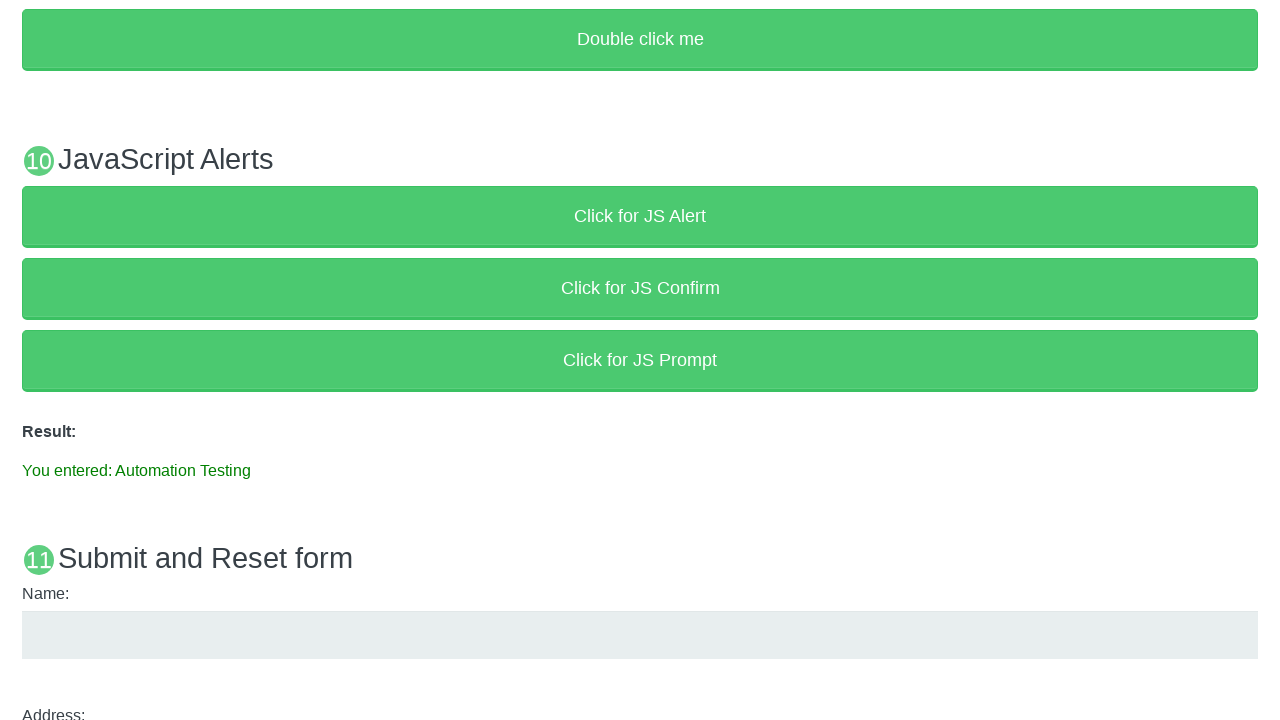